Tests navigation through footer links by opening each link in a new tab and verifying page titles

Starting URL: https://rahulshettyacademy.com/AutomationPractice/

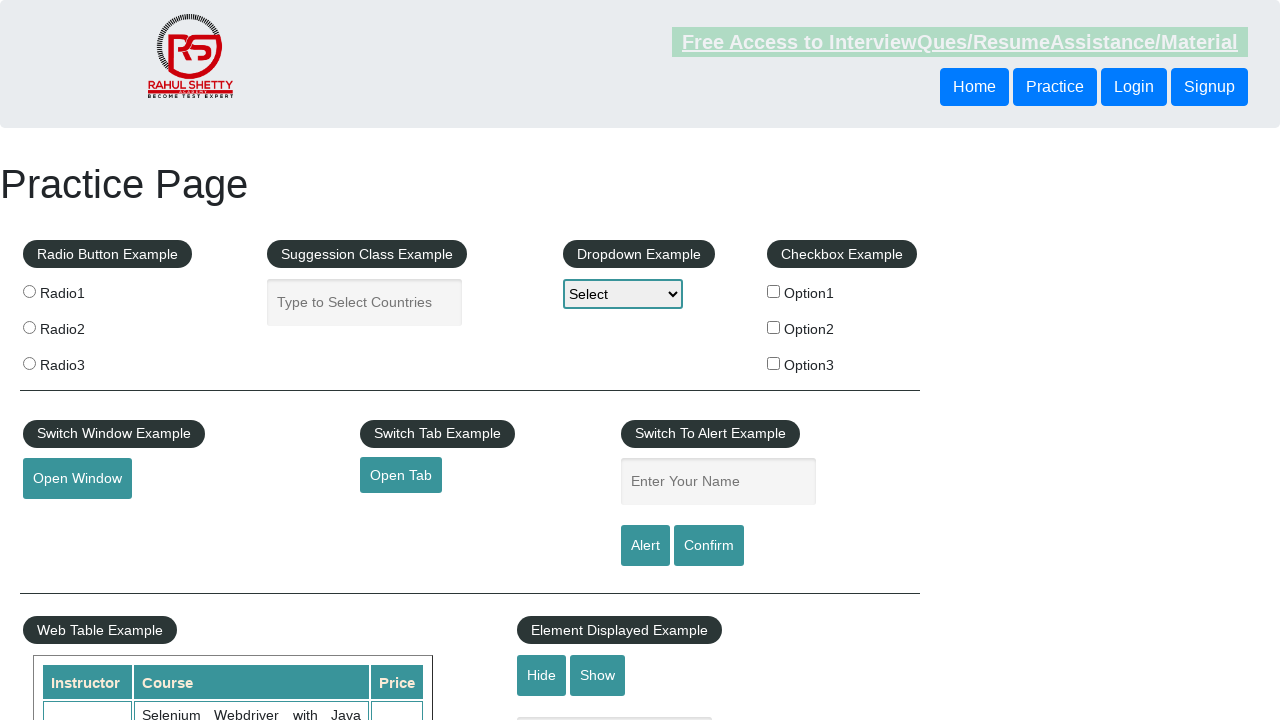

Counted total links on page
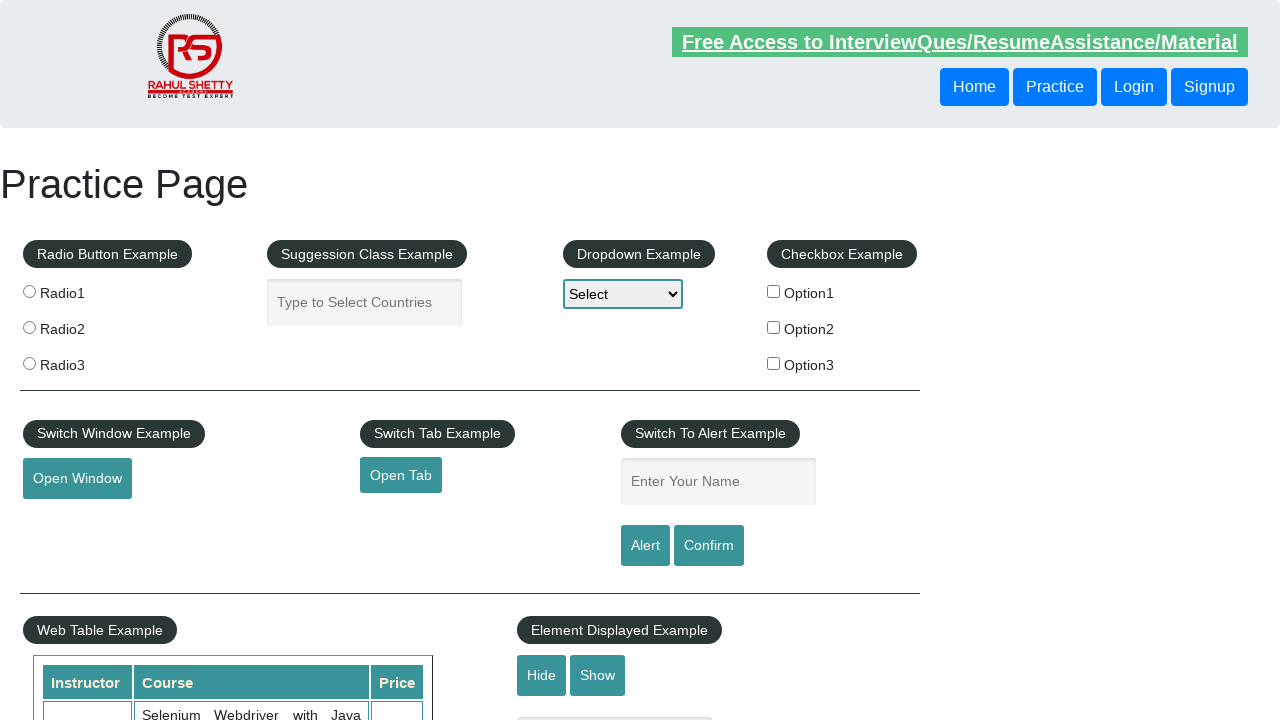

Located footer section (#gf-BIG)
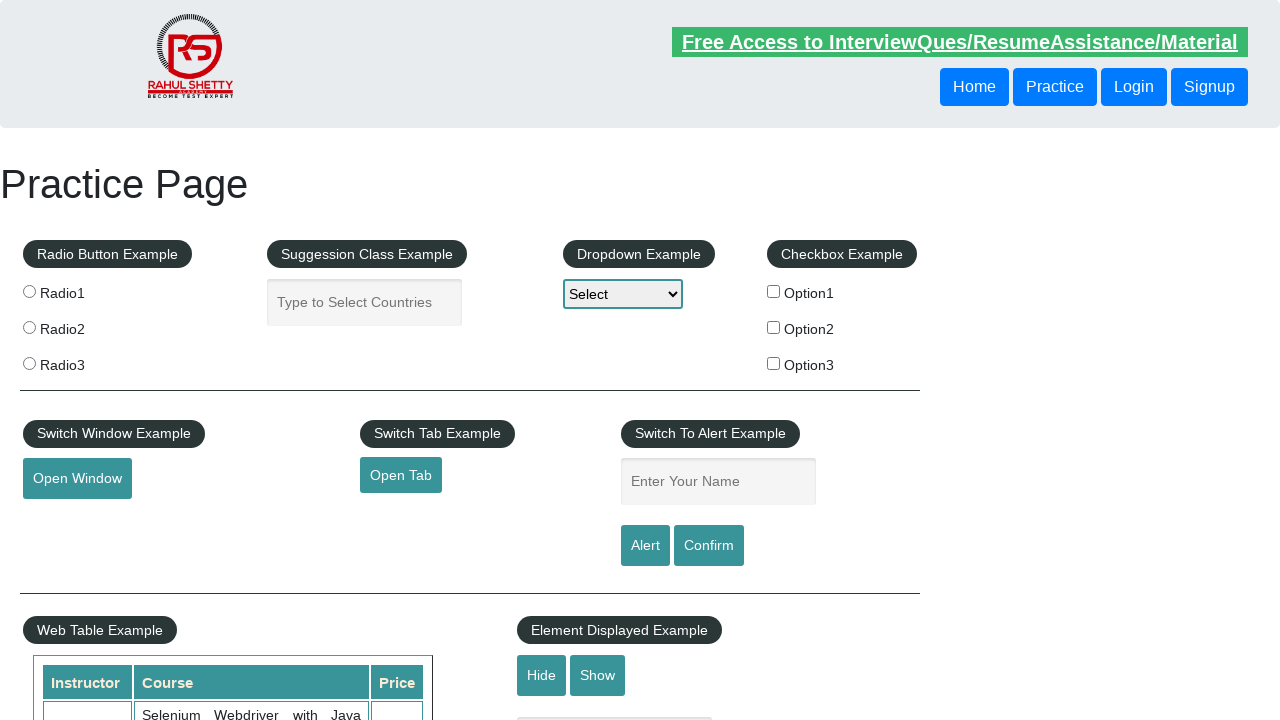

Counted footer links
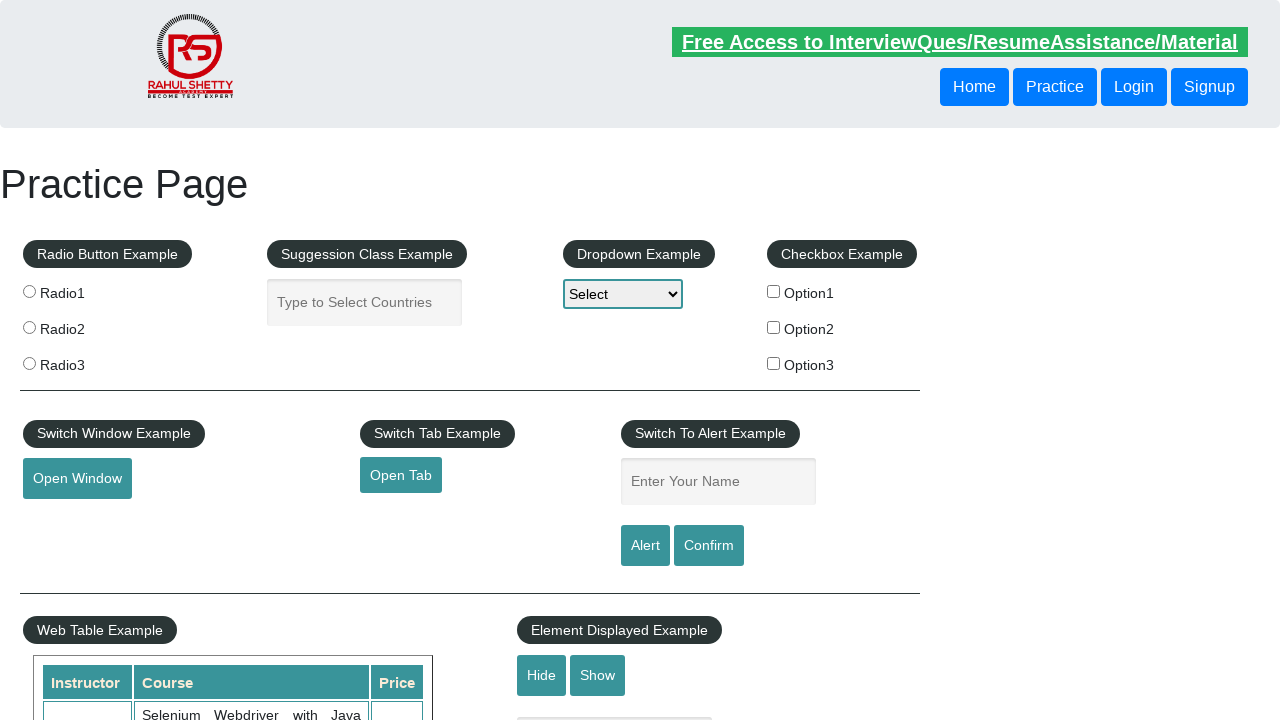

Located first column of footer
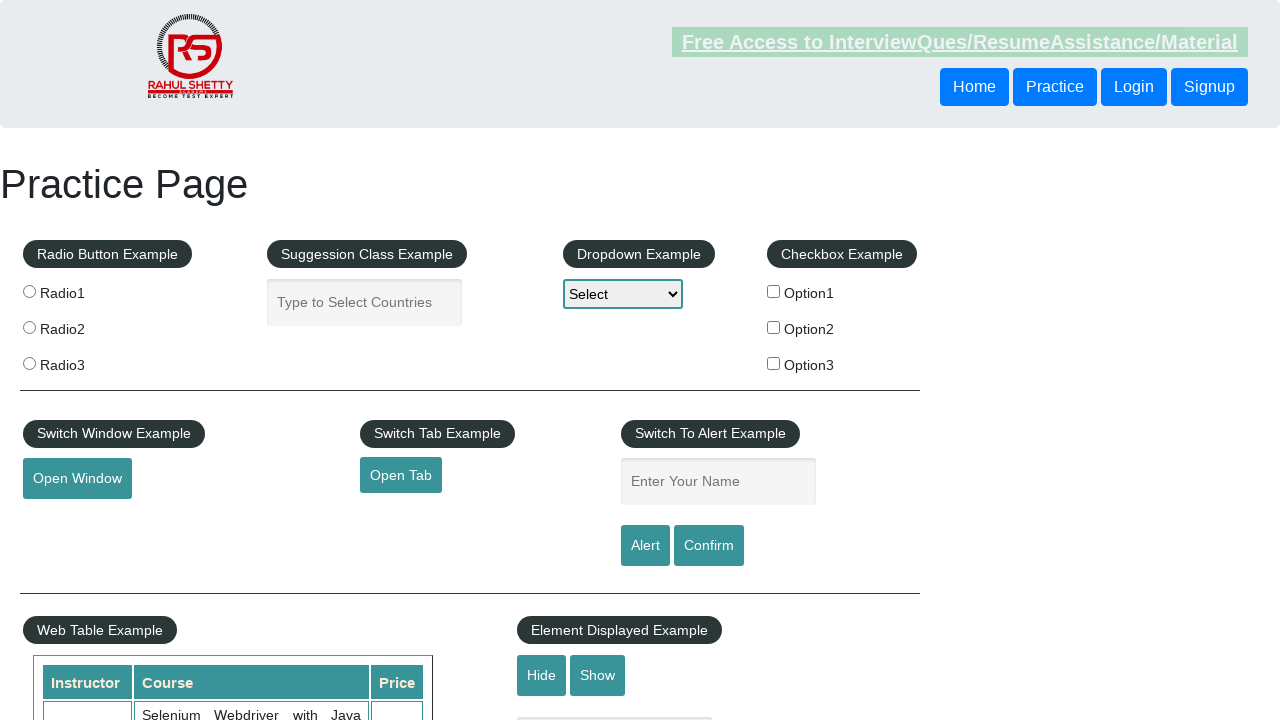

Counted links in first footer column
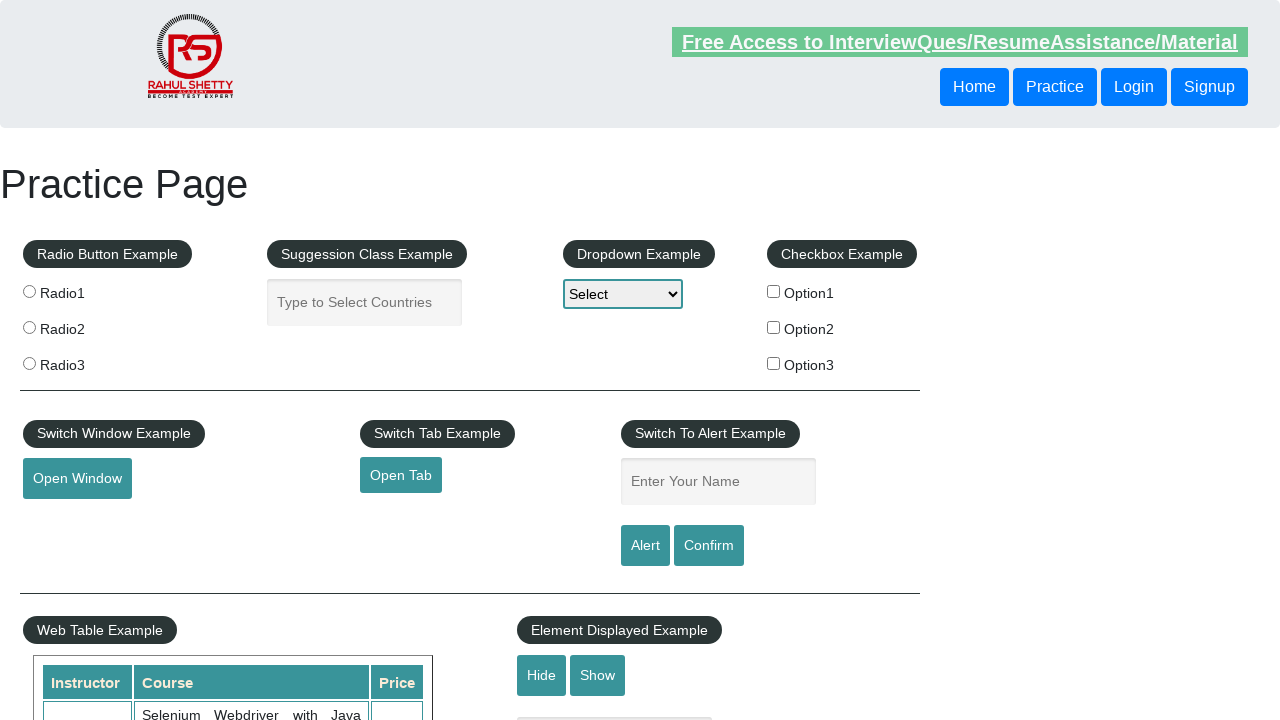

Located footer link at index 1
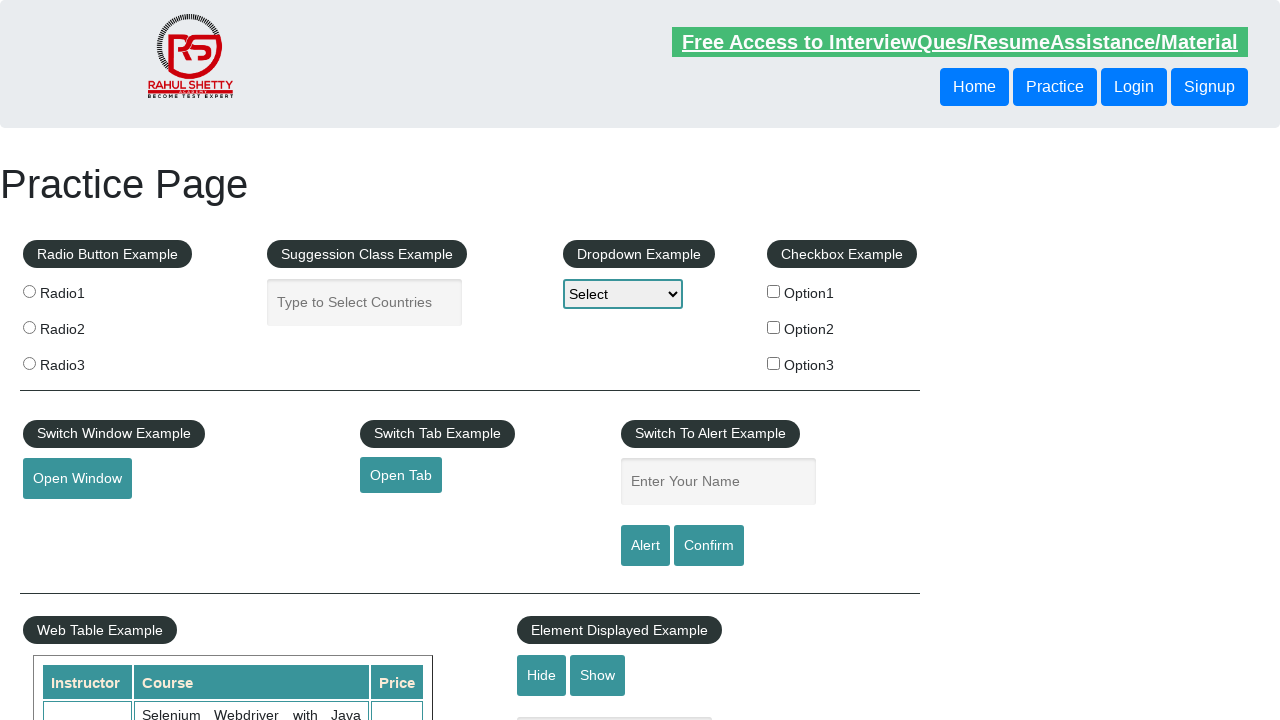

Opened footer link 1 in new tab with Ctrl+Click at (68, 520) on #gf-BIG >> xpath=//table/tbody/tr/td[1]/ul >> a >> nth=1
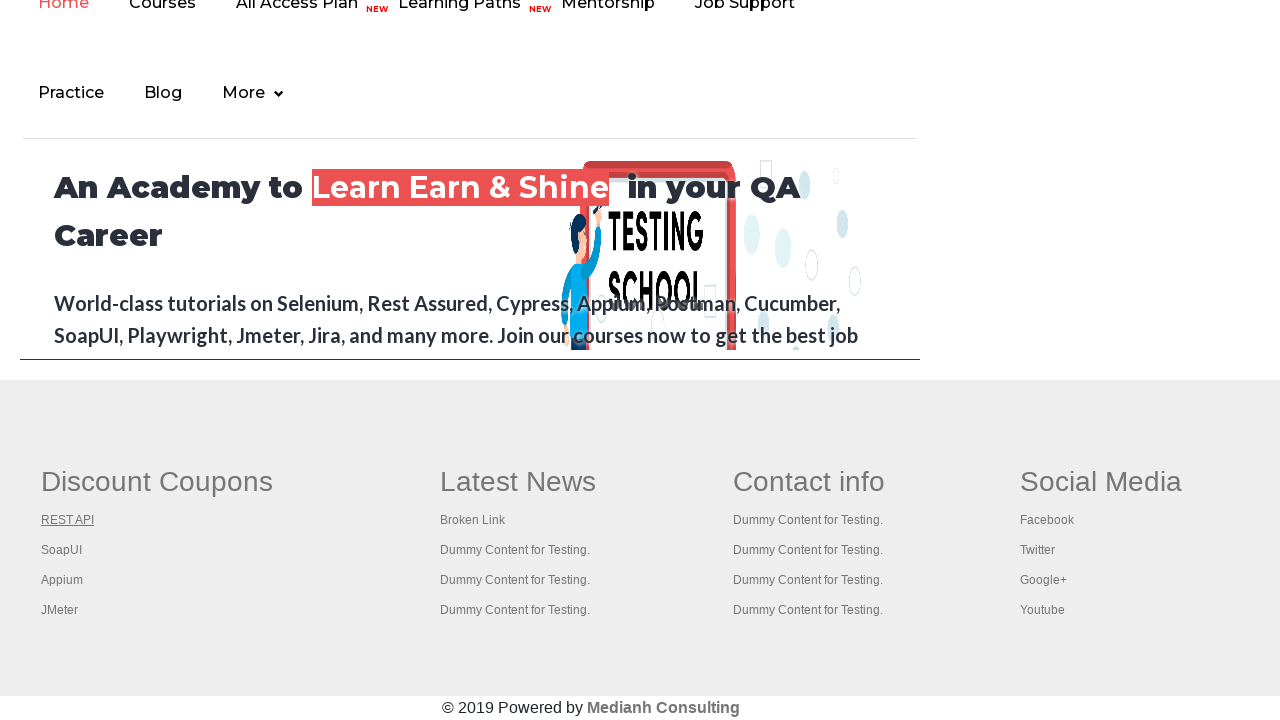

Verified new page title: REST API Tutorial
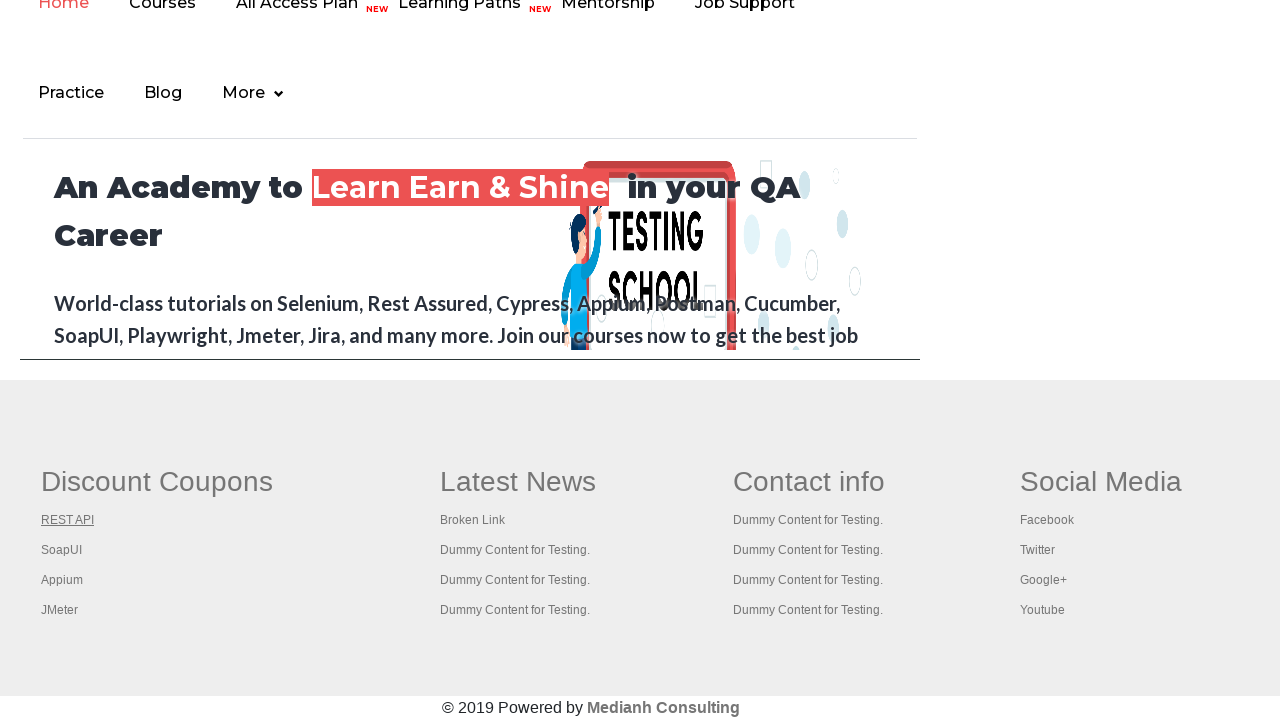

Closed new tab for footer link 1
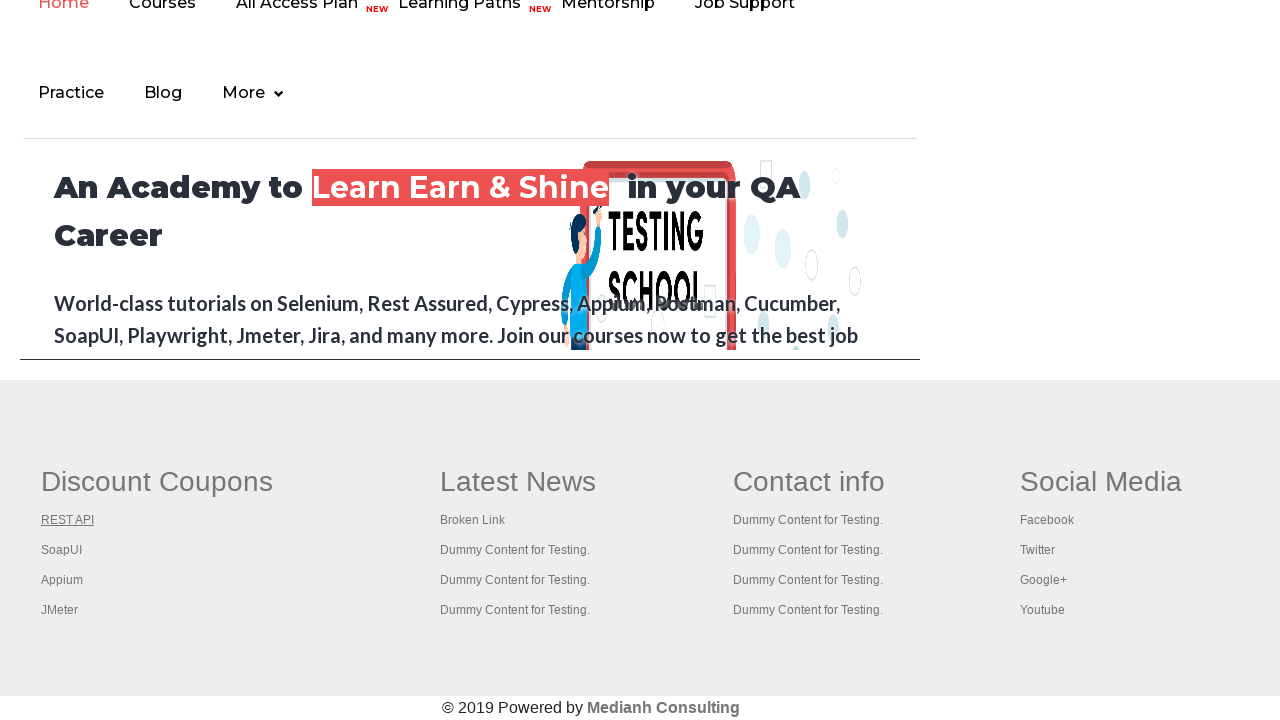

Located footer link at index 2
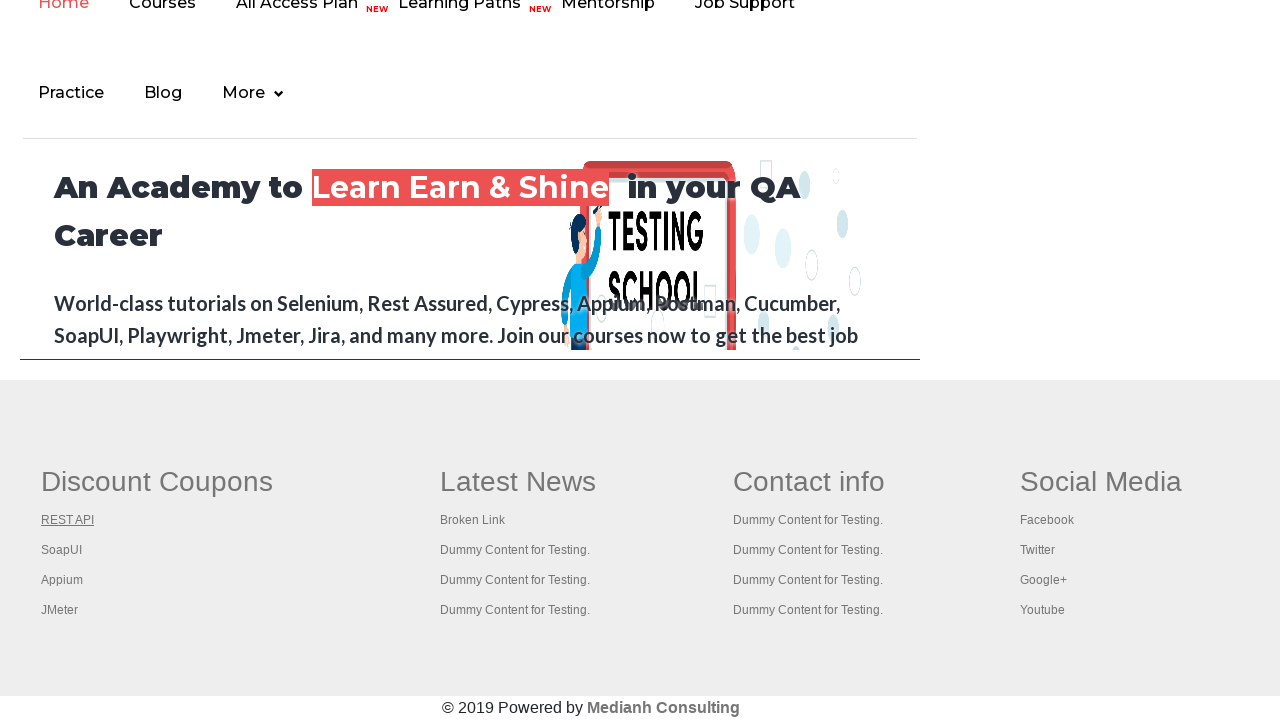

Opened footer link 2 in new tab with Ctrl+Click at (62, 550) on #gf-BIG >> xpath=//table/tbody/tr/td[1]/ul >> a >> nth=2
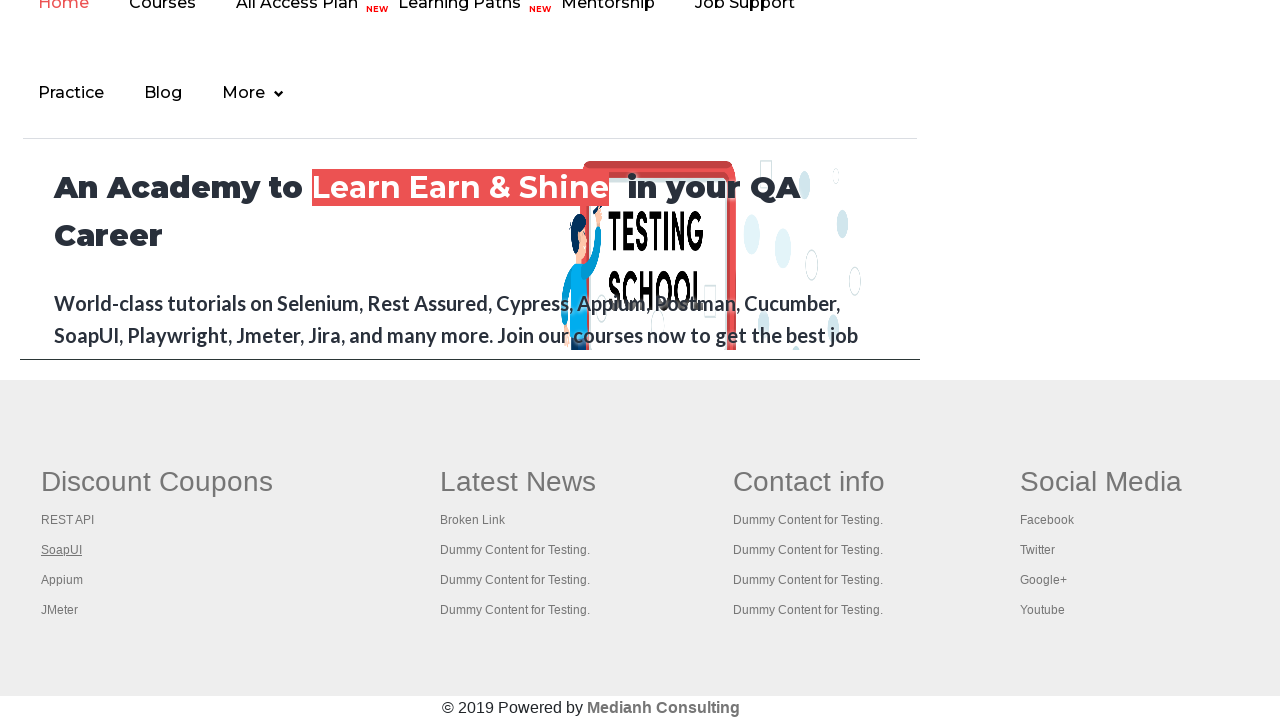

Verified new page title: The World’s Most Popular API Testing Tool | SoapUI
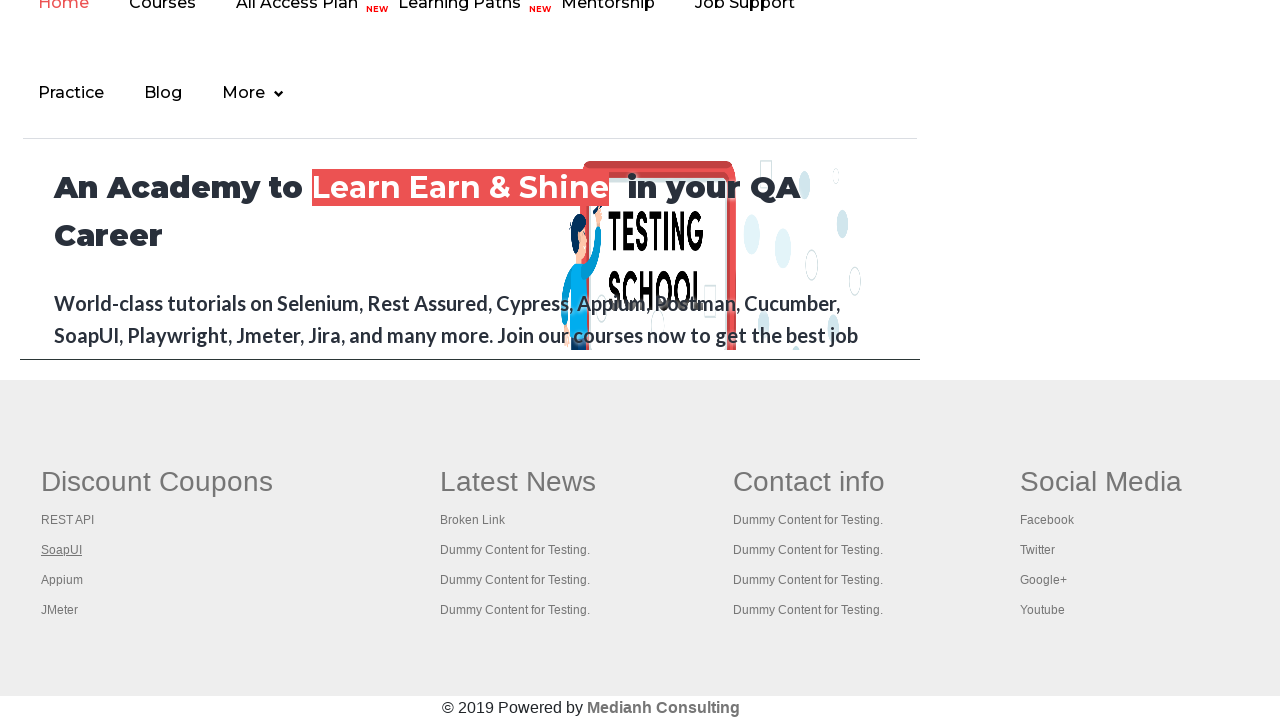

Closed new tab for footer link 2
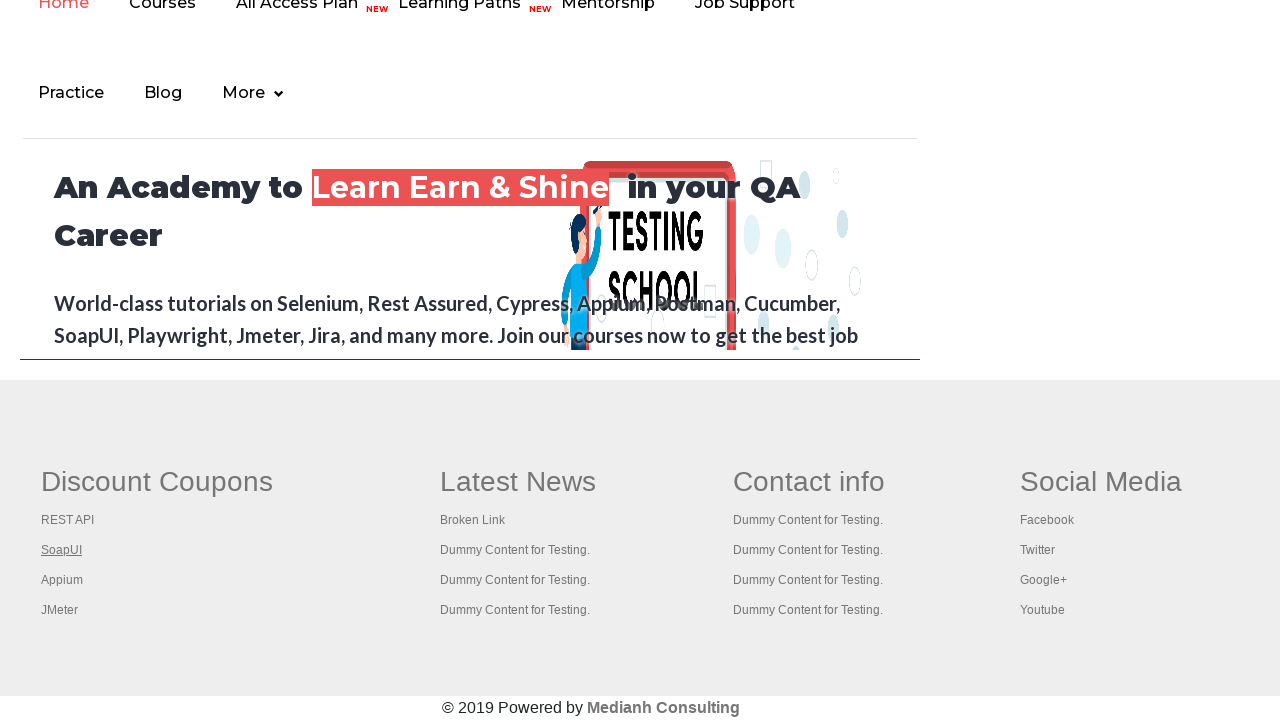

Located footer link at index 3
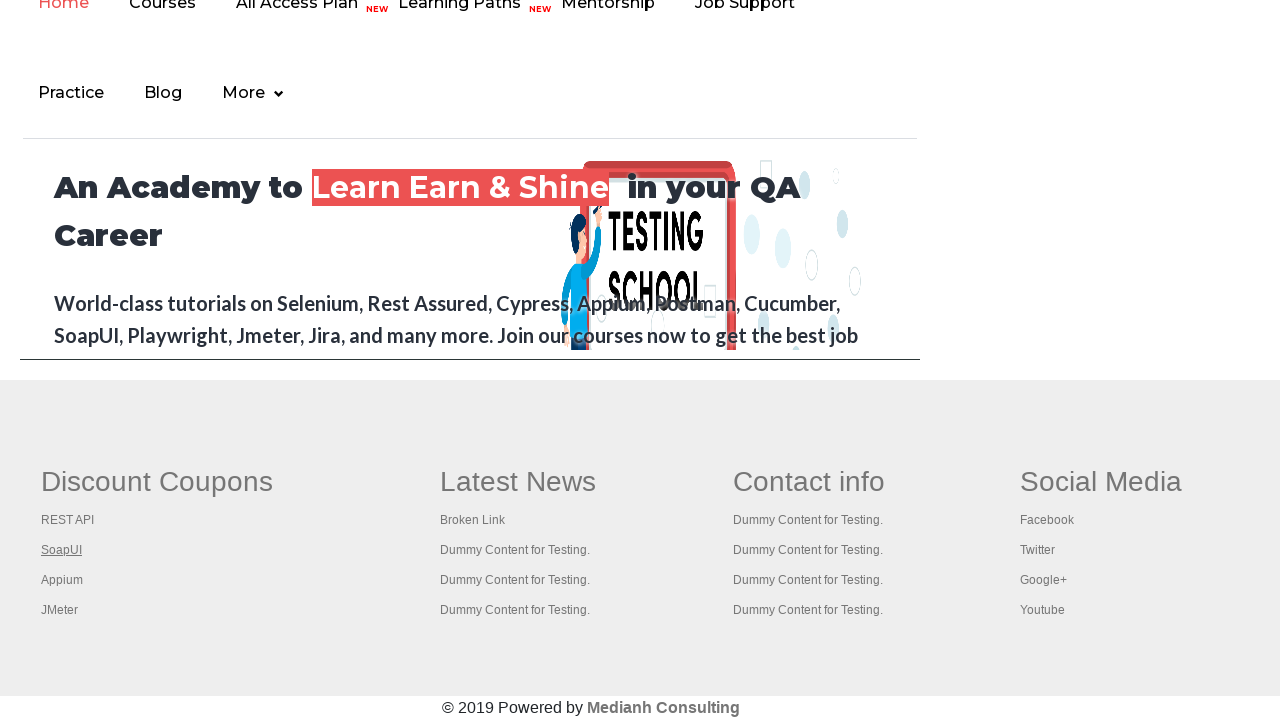

Opened footer link 3 in new tab with Ctrl+Click at (62, 580) on #gf-BIG >> xpath=//table/tbody/tr/td[1]/ul >> a >> nth=3
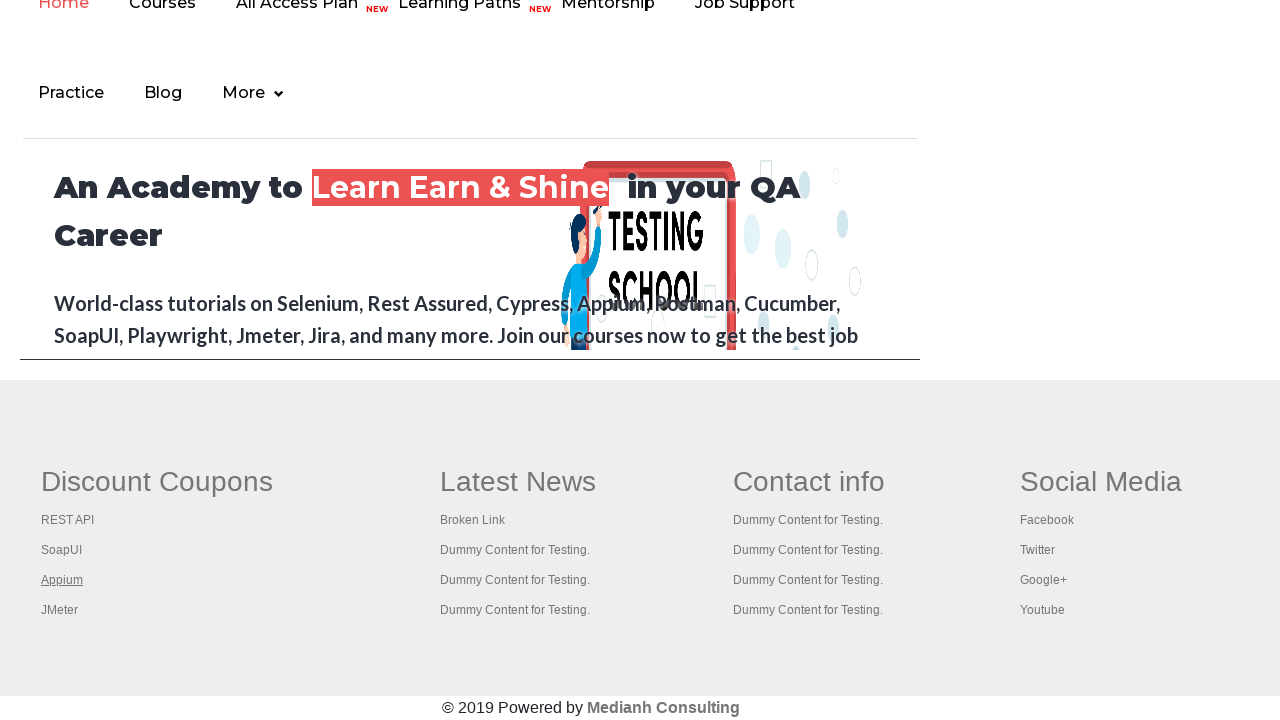

Verified new page title: 
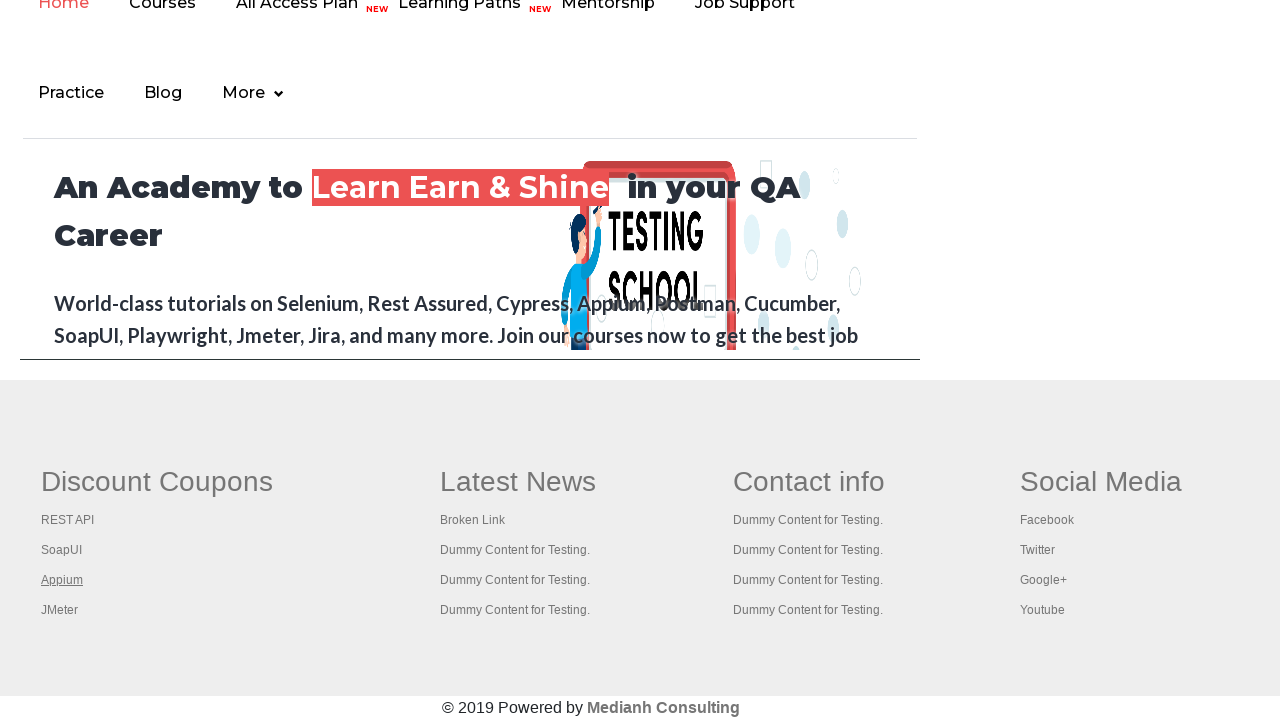

Closed new tab for footer link 3
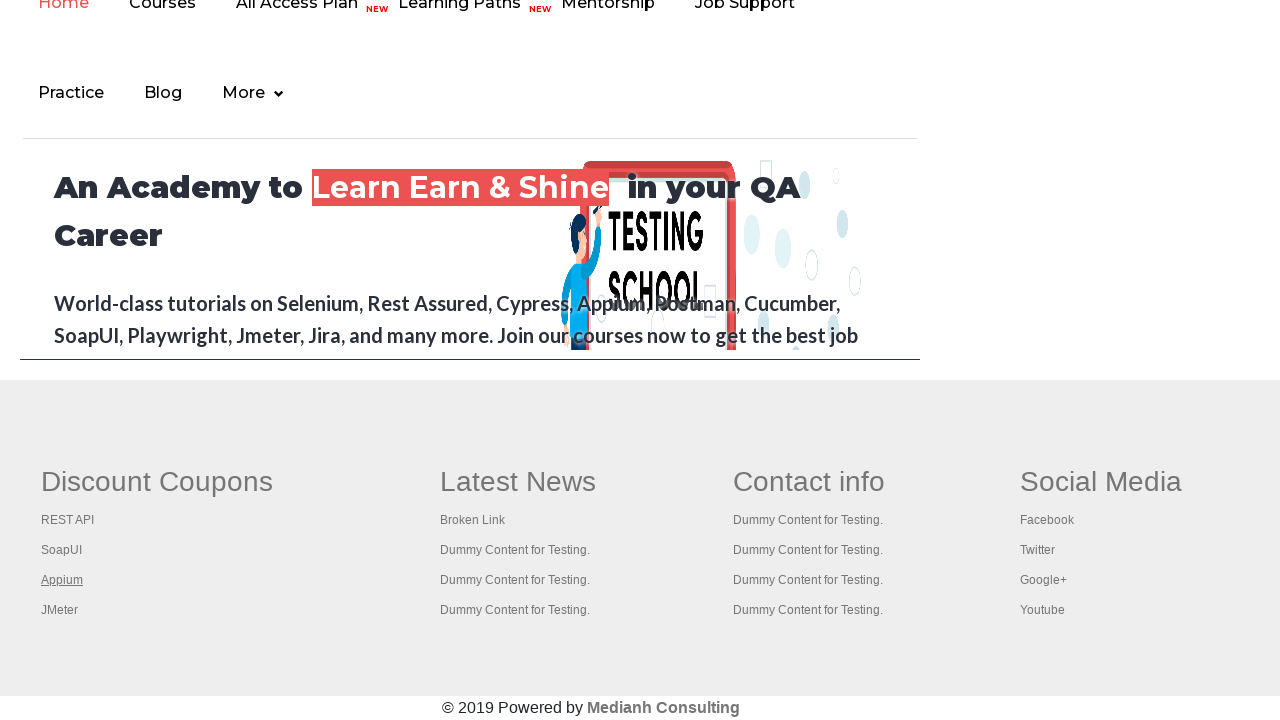

Located footer link at index 4
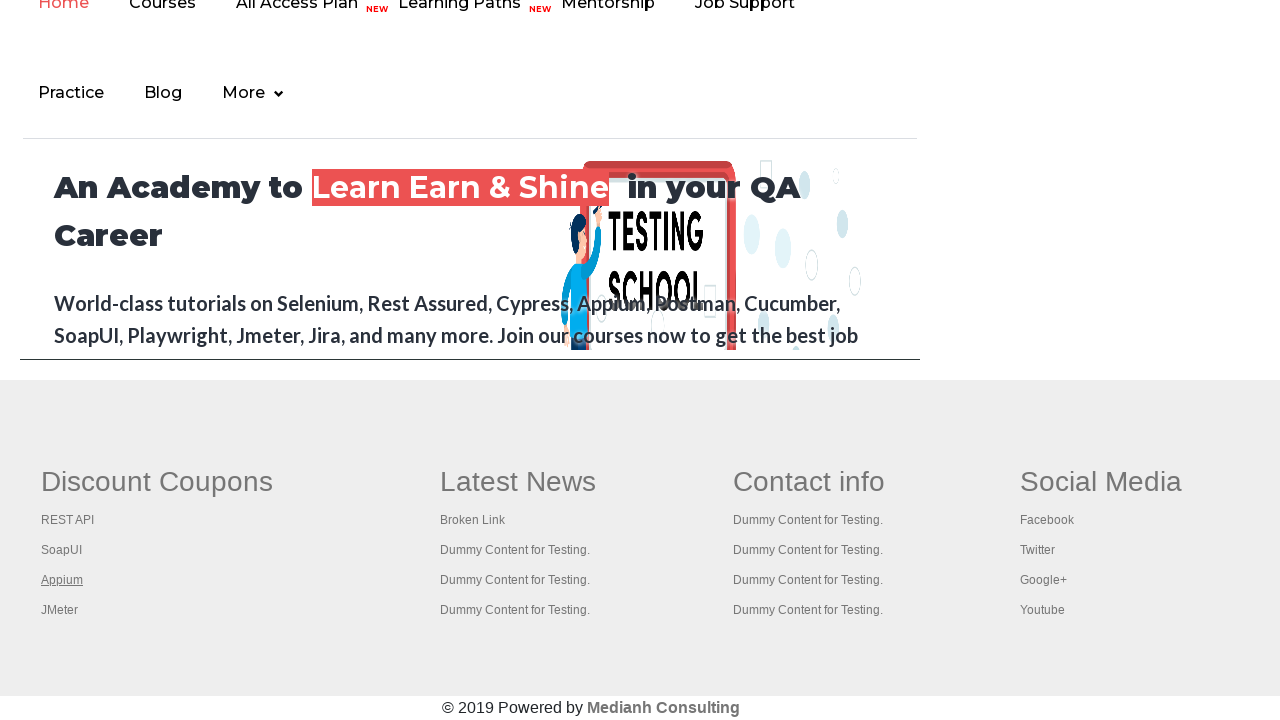

Opened footer link 4 in new tab with Ctrl+Click at (60, 610) on #gf-BIG >> xpath=//table/tbody/tr/td[1]/ul >> a >> nth=4
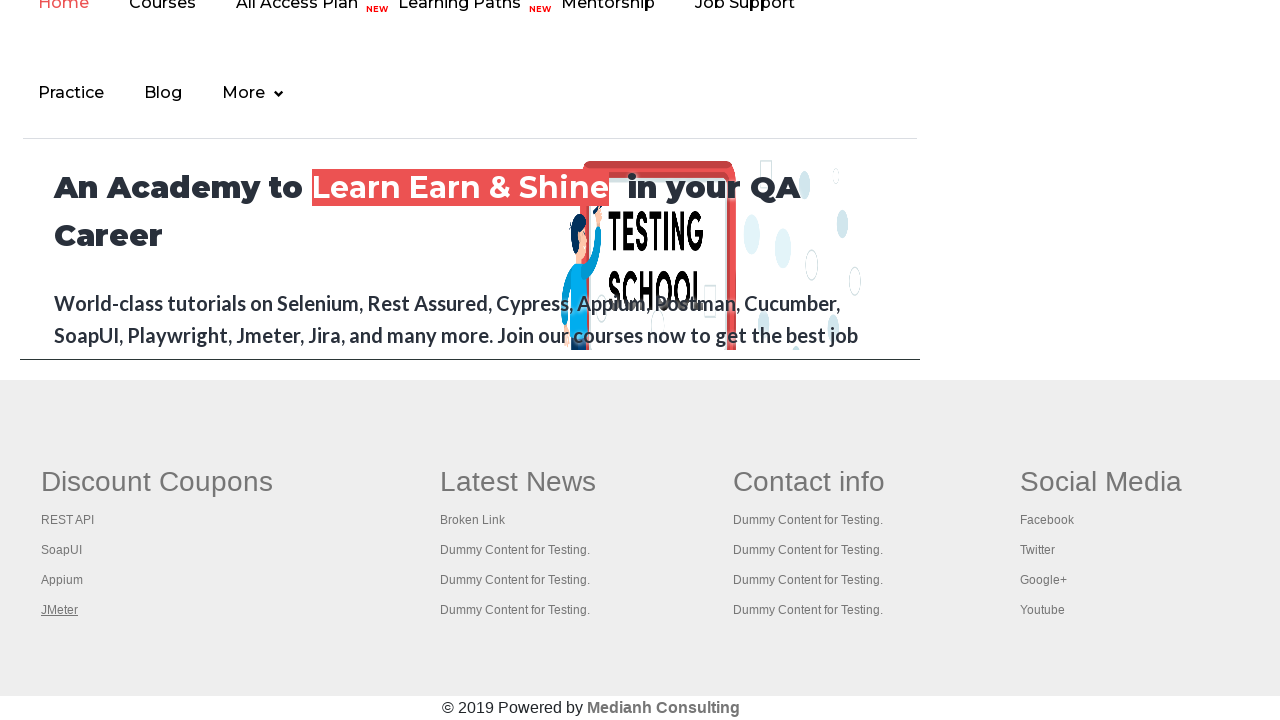

Verified new page title: Apache JMeter - Apache JMeter™
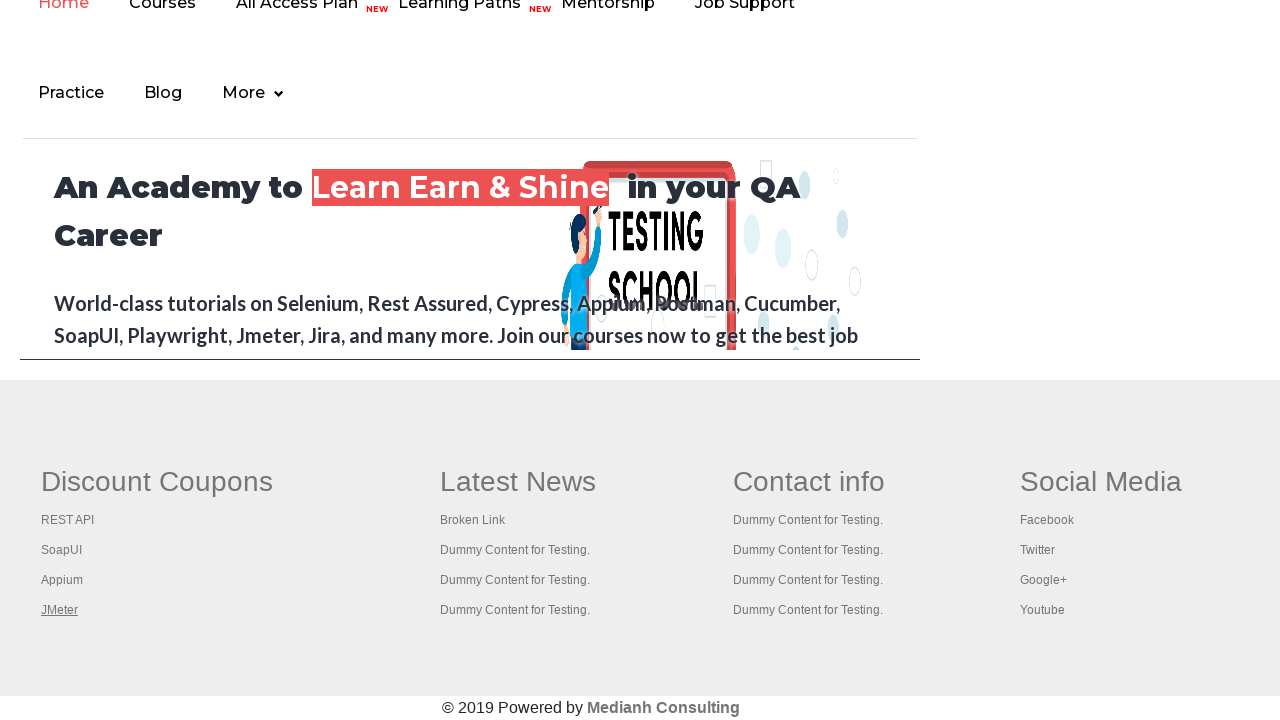

Closed new tab for footer link 4
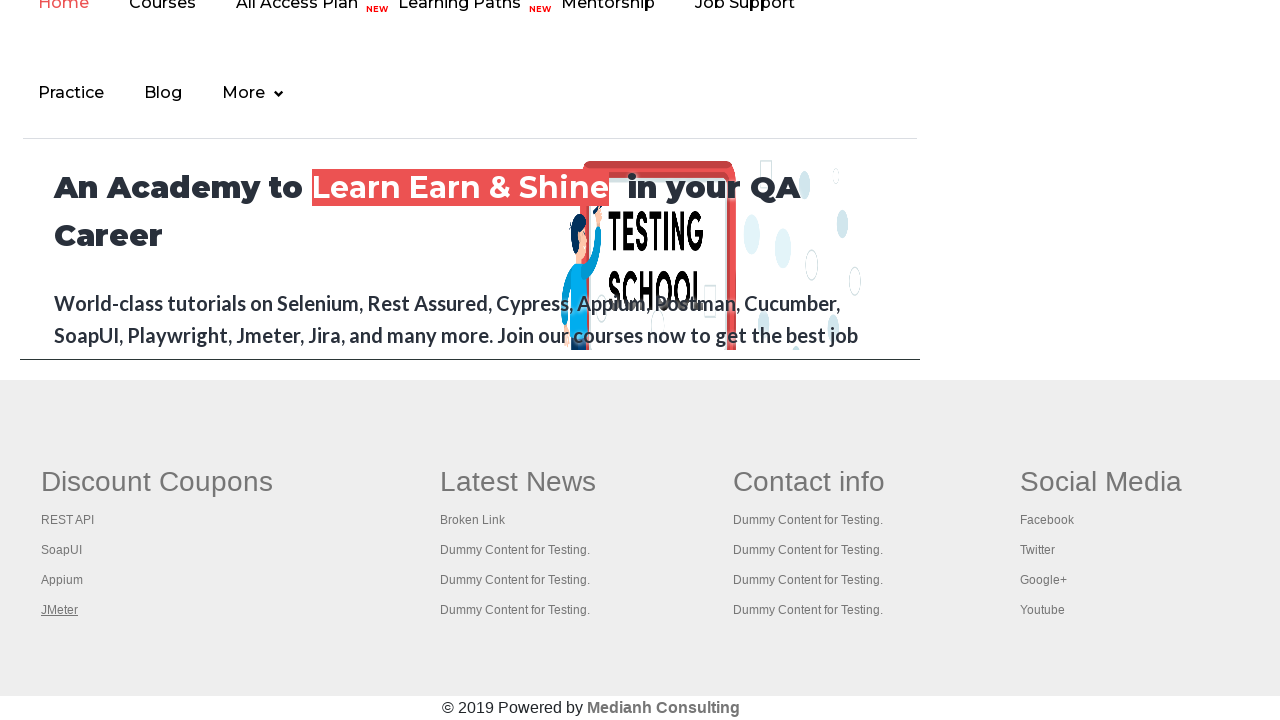

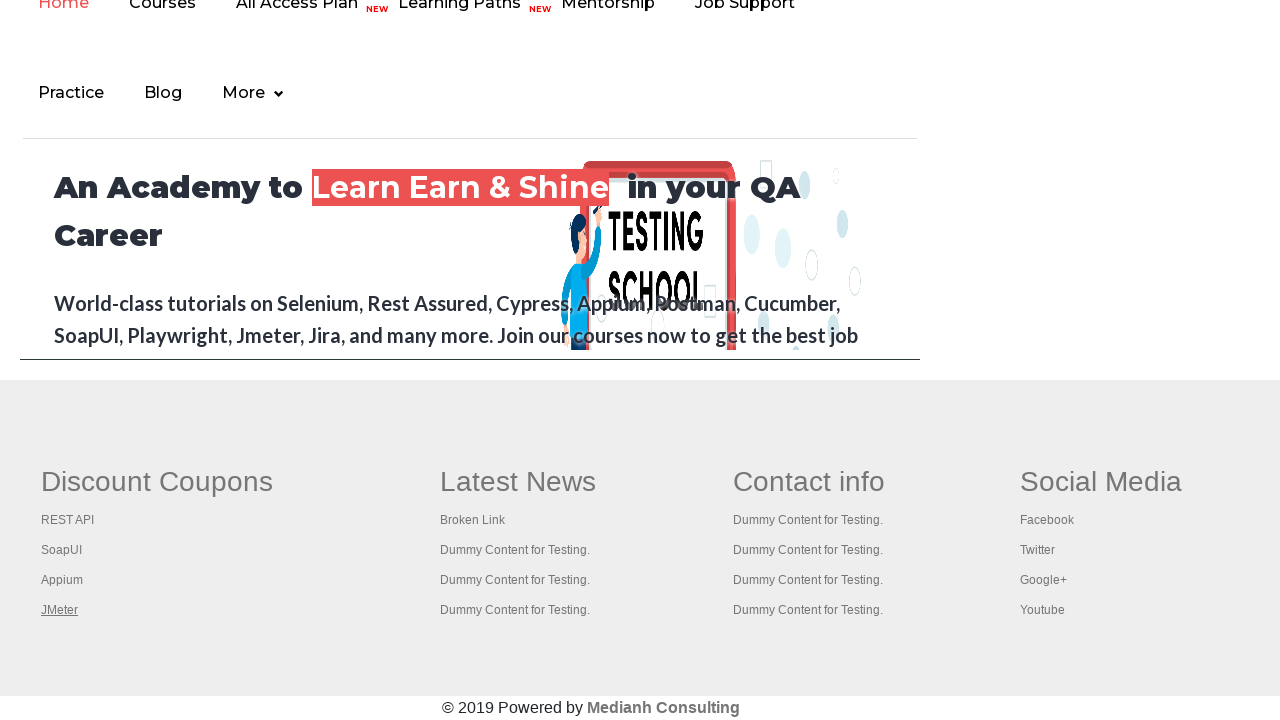